Tests element selection state by clicking a radio button and checkbox, verifying they are selected, then unchecking the checkbox and verifying it is deselected.

Starting URL: https://automationfc.github.io/basic-form/index.html

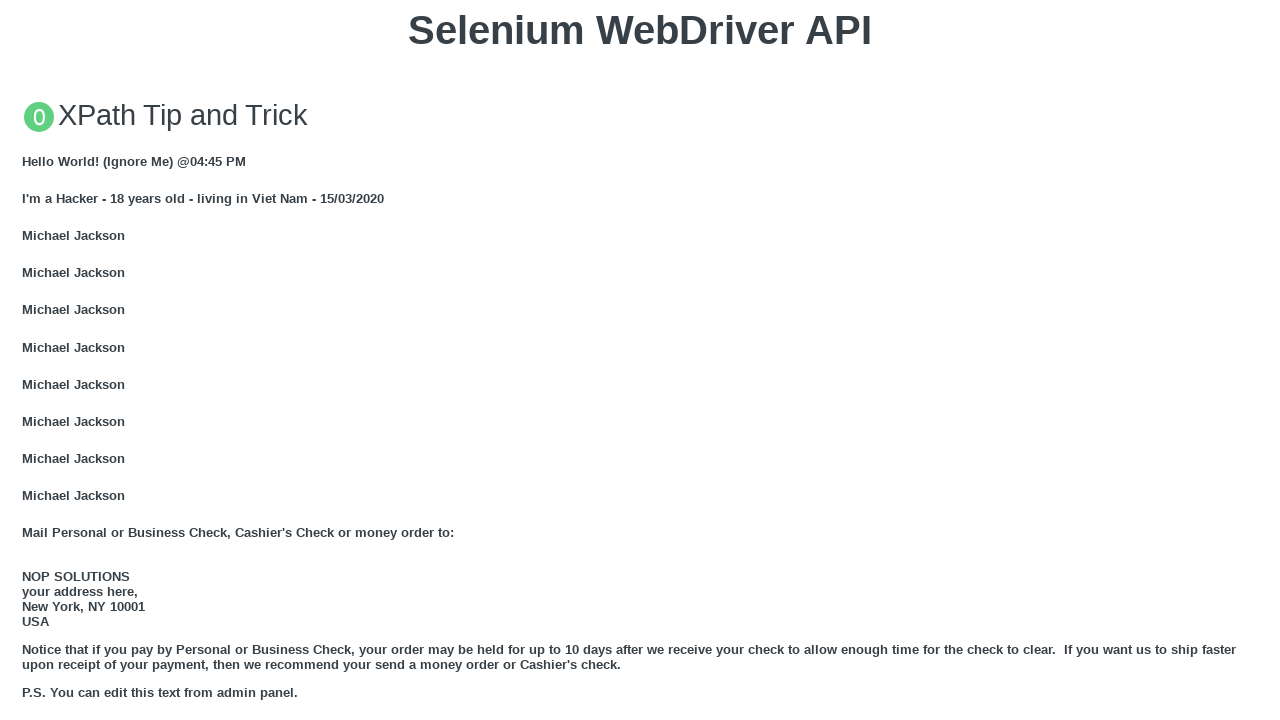

Clicked radio button for 'under 18' age group at (28, 360) on xpath=//div[@class='container']//input[@id='under_18']
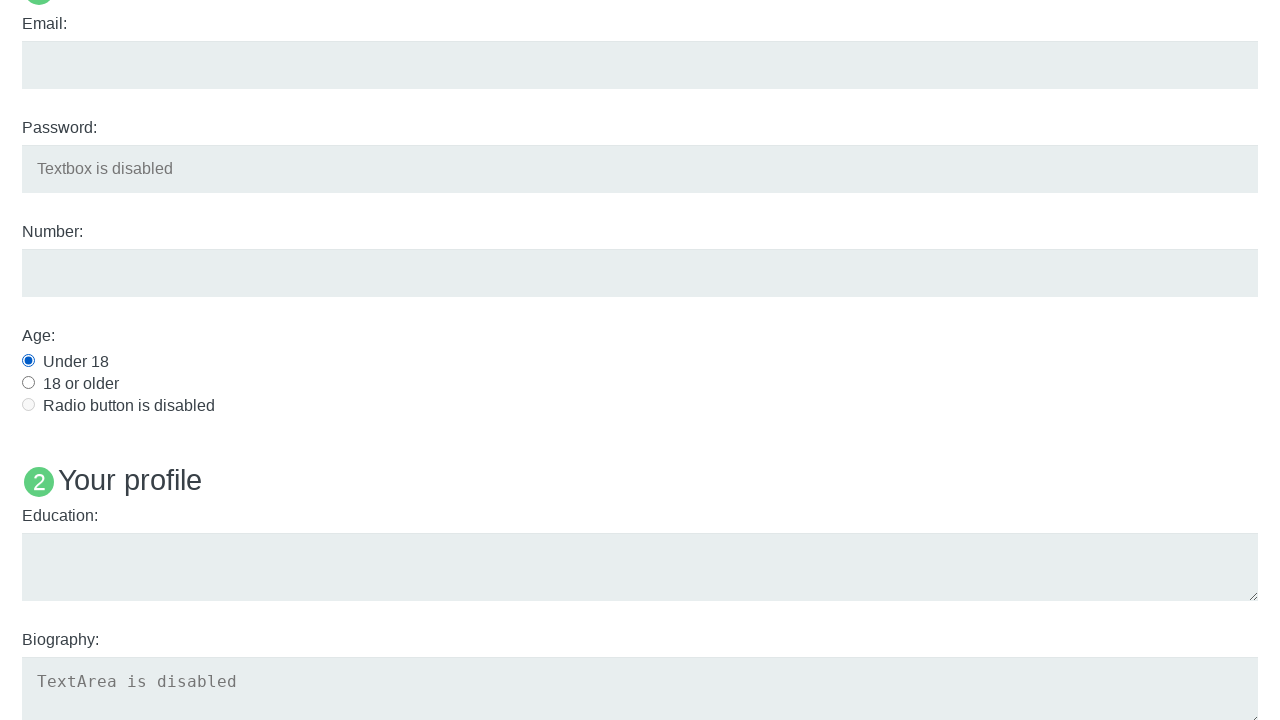

Waited 1 second for page to stabilize
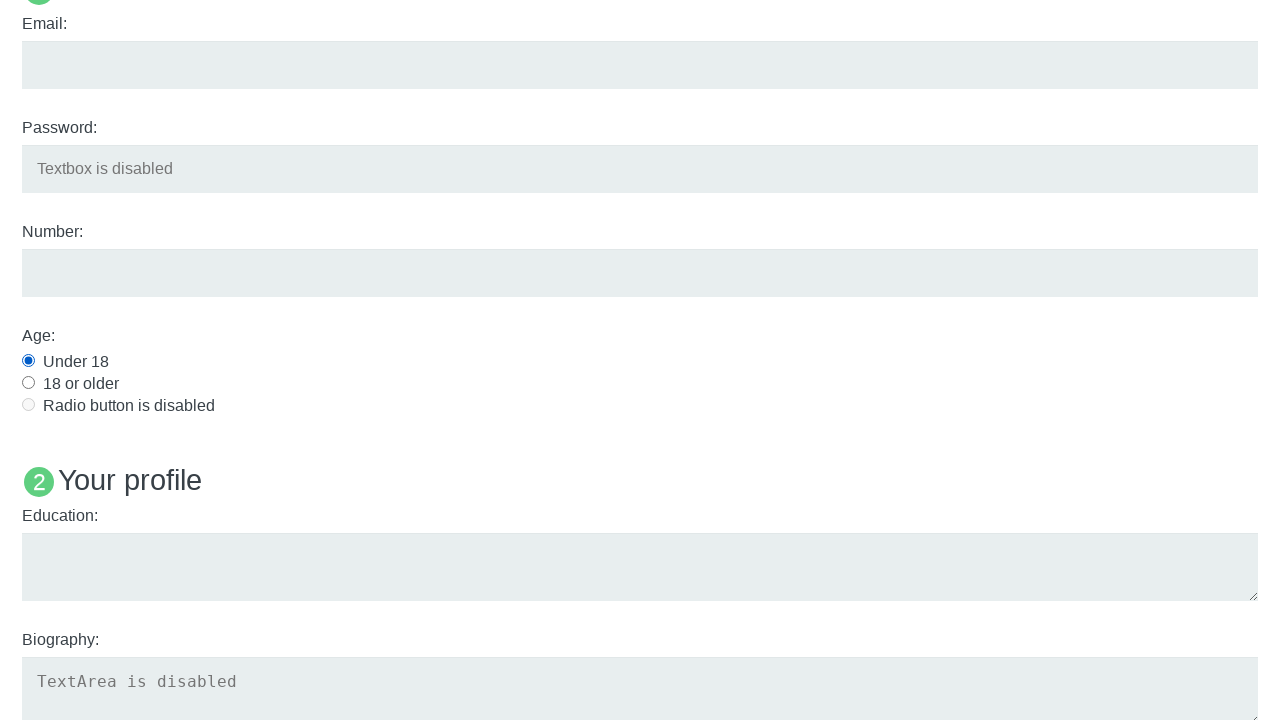

Clicked Java checkbox to select it at (28, 361) on xpath=//div[@class='container']//input[@id='java']
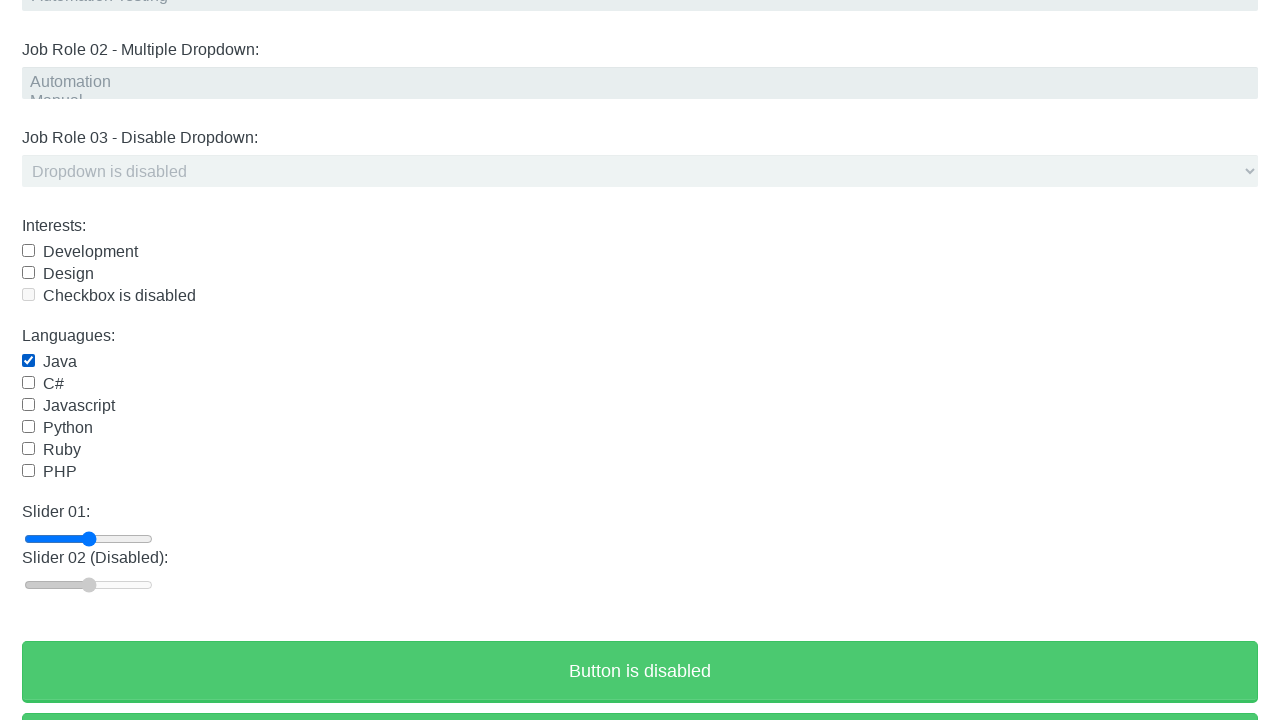

Verified 'under 18' radio button is selected
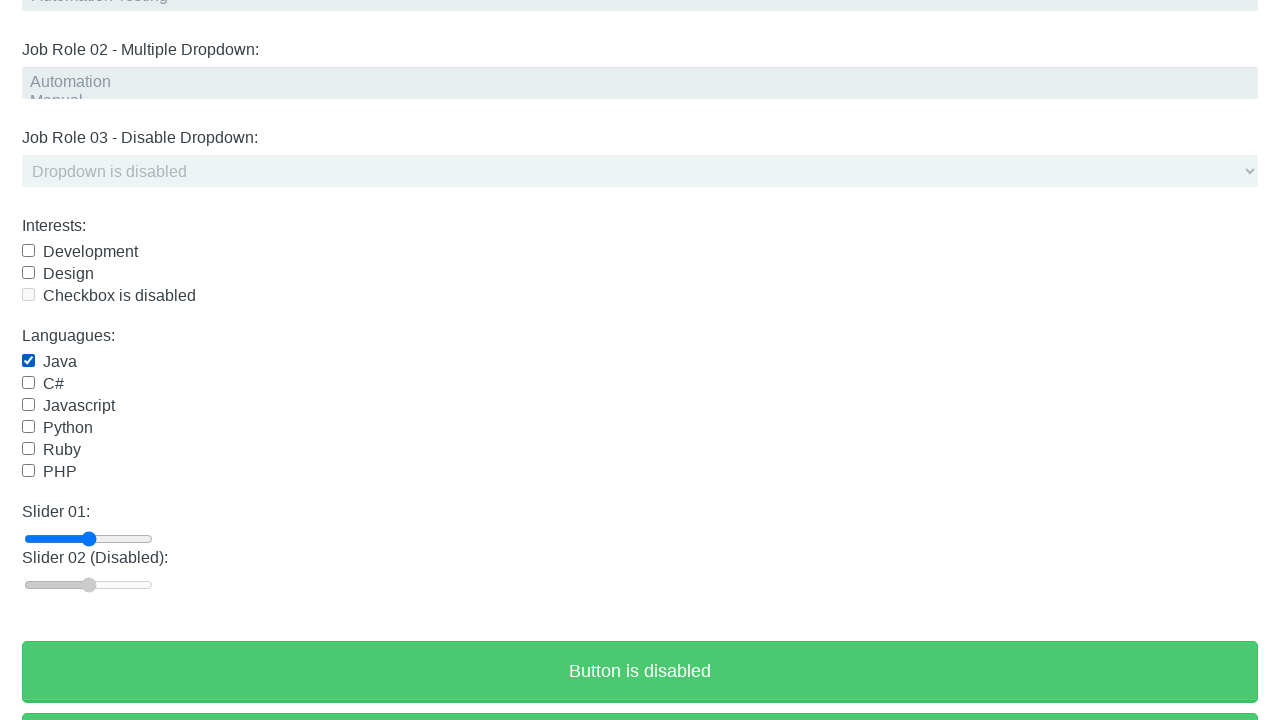

Verified Java checkbox is selected
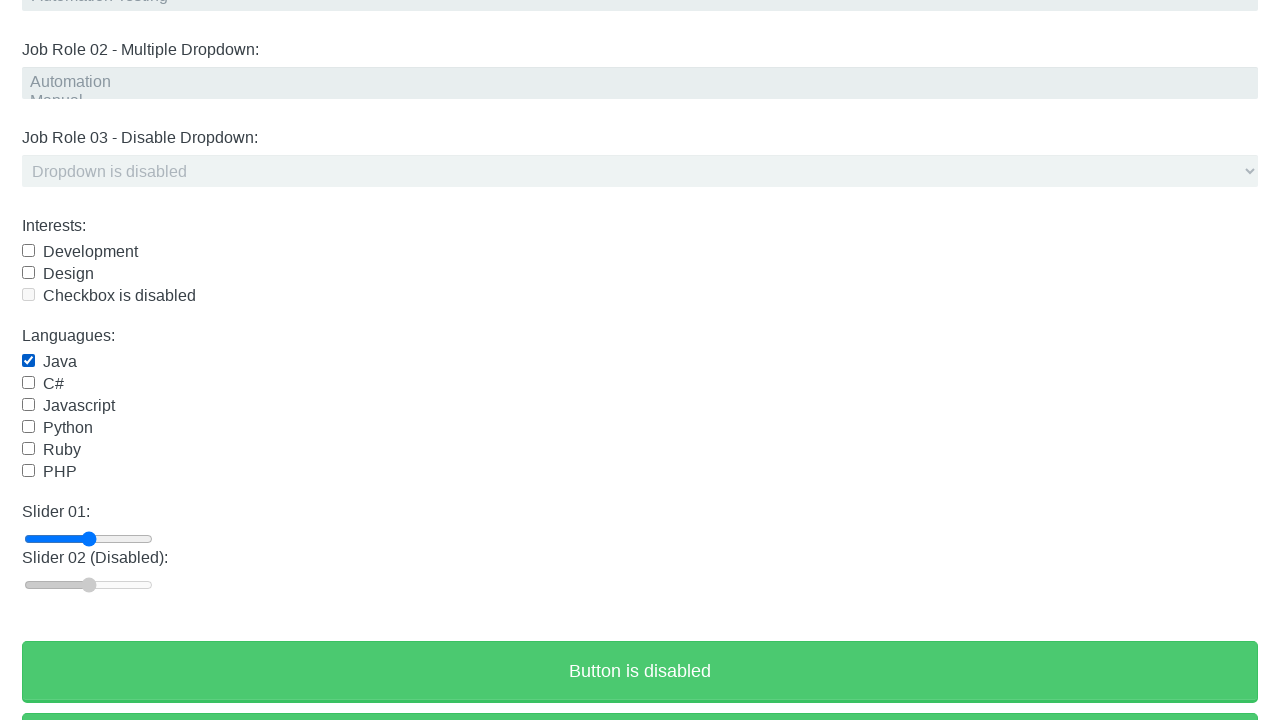

Clicked Java checkbox to deselect it at (28, 361) on xpath=//div[@class='container']//input[@id='java']
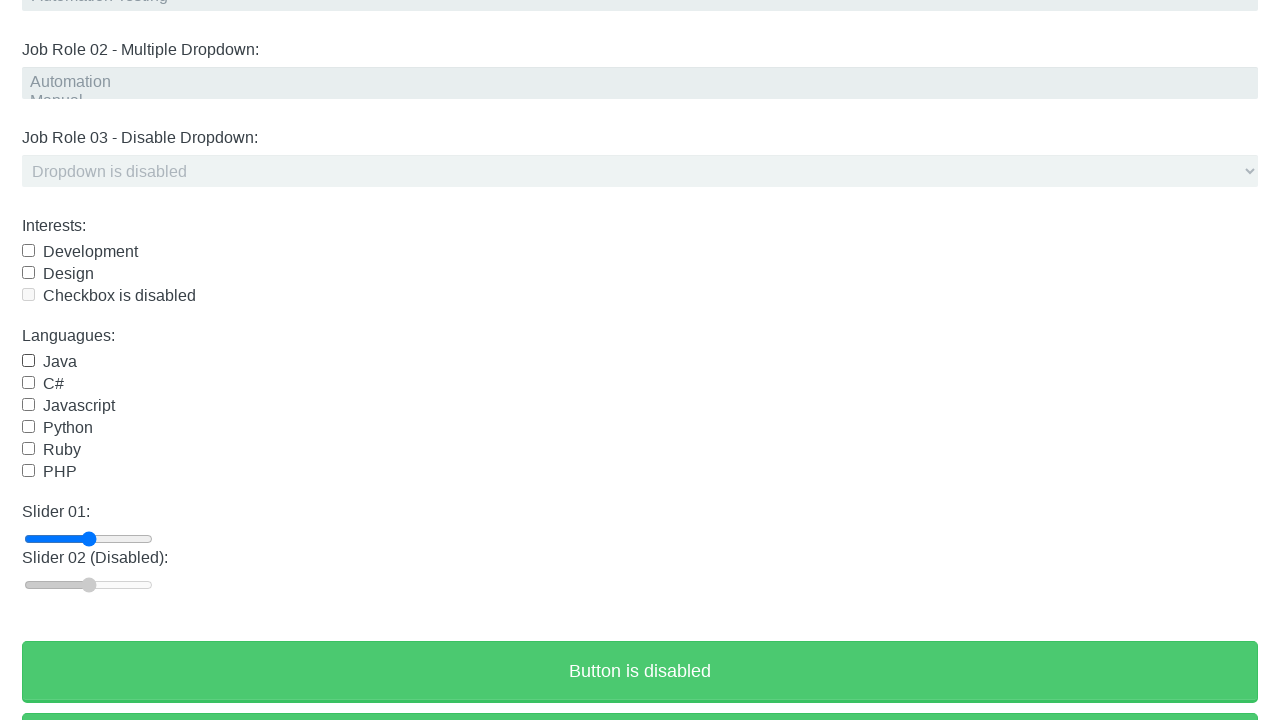

Waited 1 second for page to stabilize
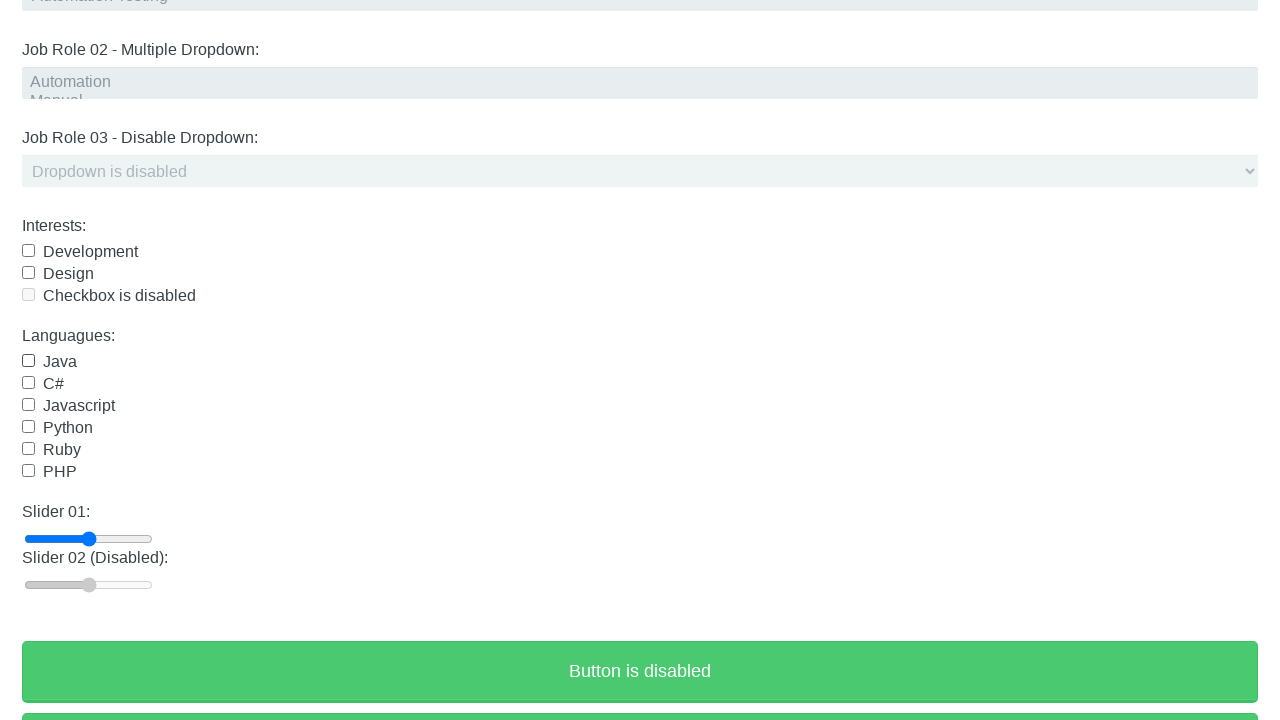

Verified Java checkbox is now deselected
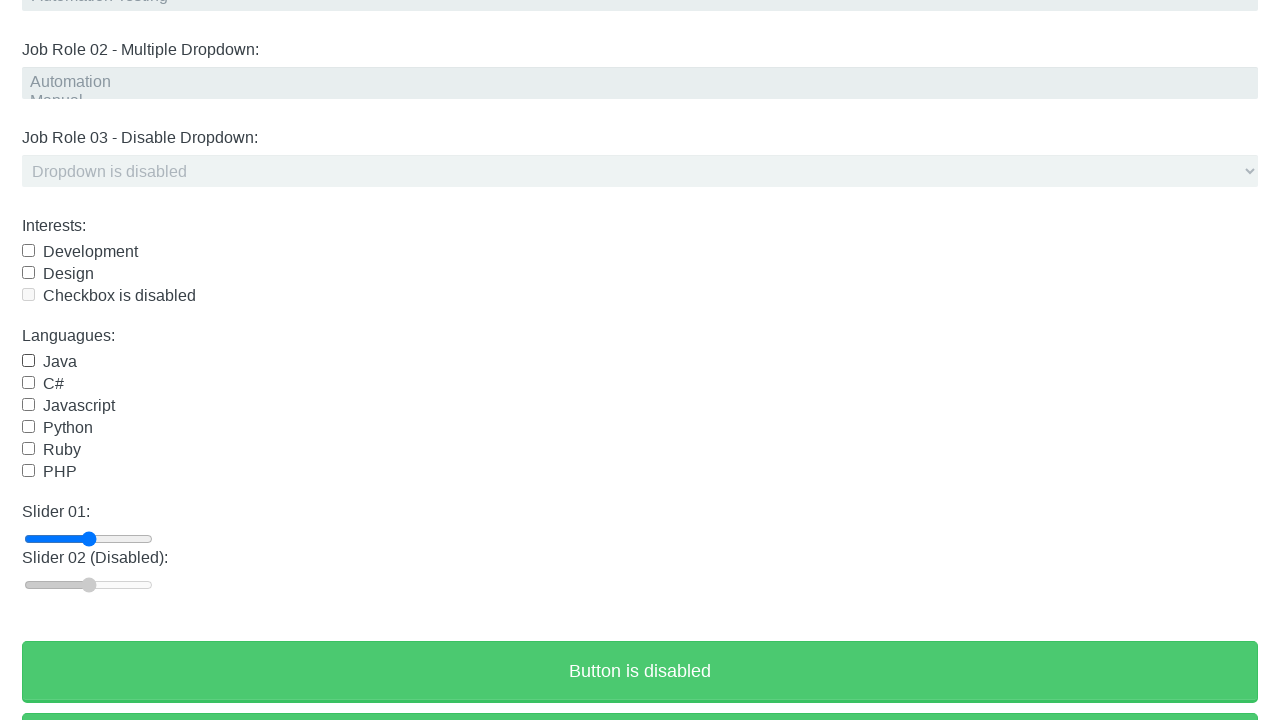

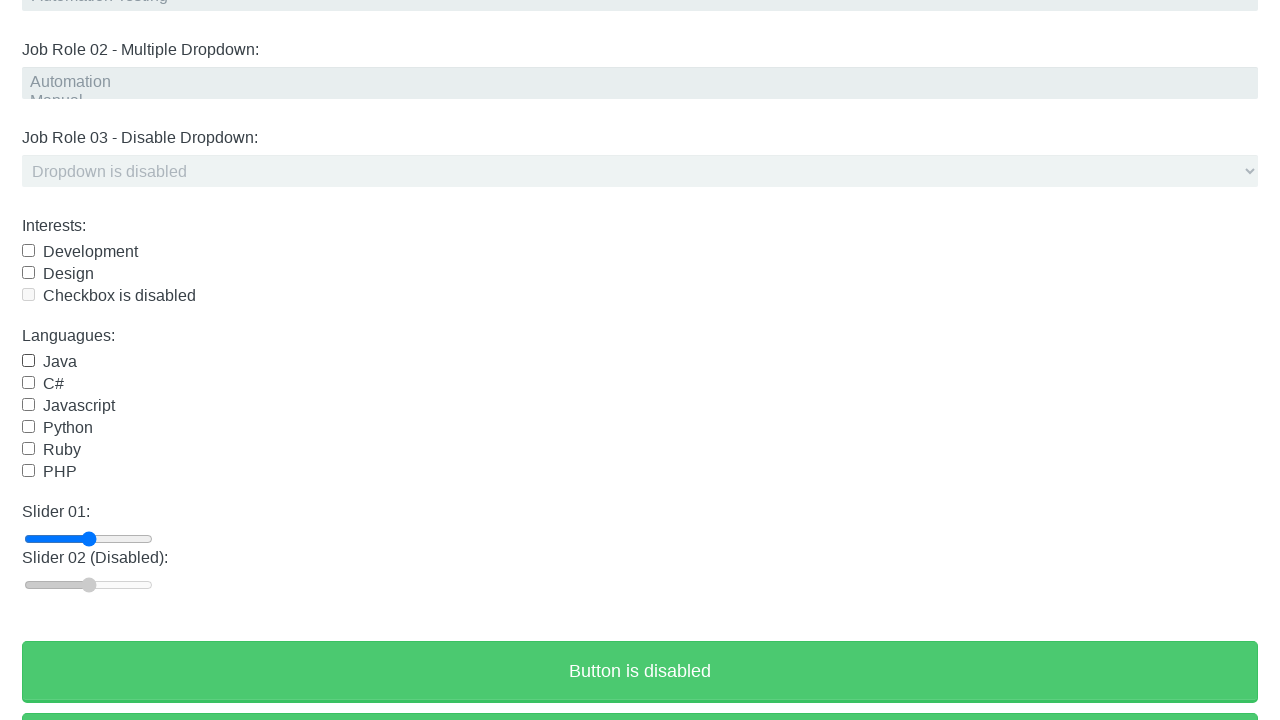